Tests registration form validation by entering mismatched email addresses and verifying the confirmation error message

Starting URL: https://alada.vn/tai-khoan/dang-ky.html

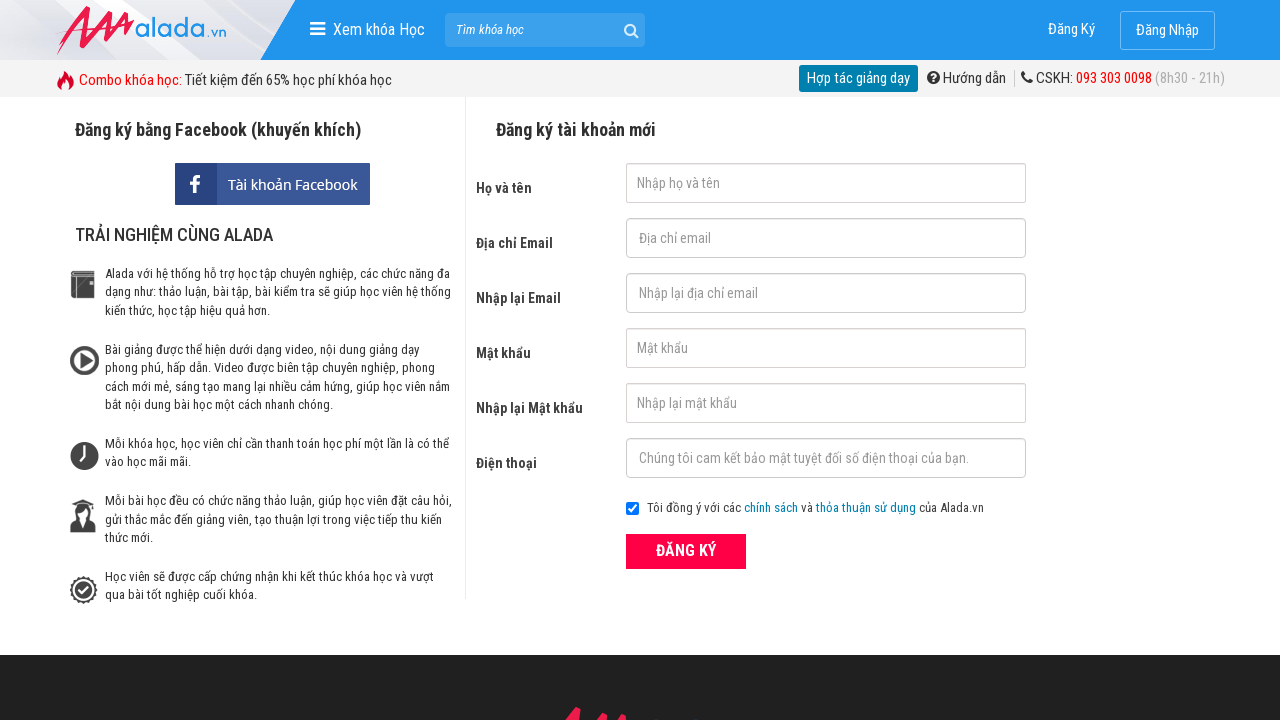

Filled email field with 'bichnga@gmail.com' on #txtEmail
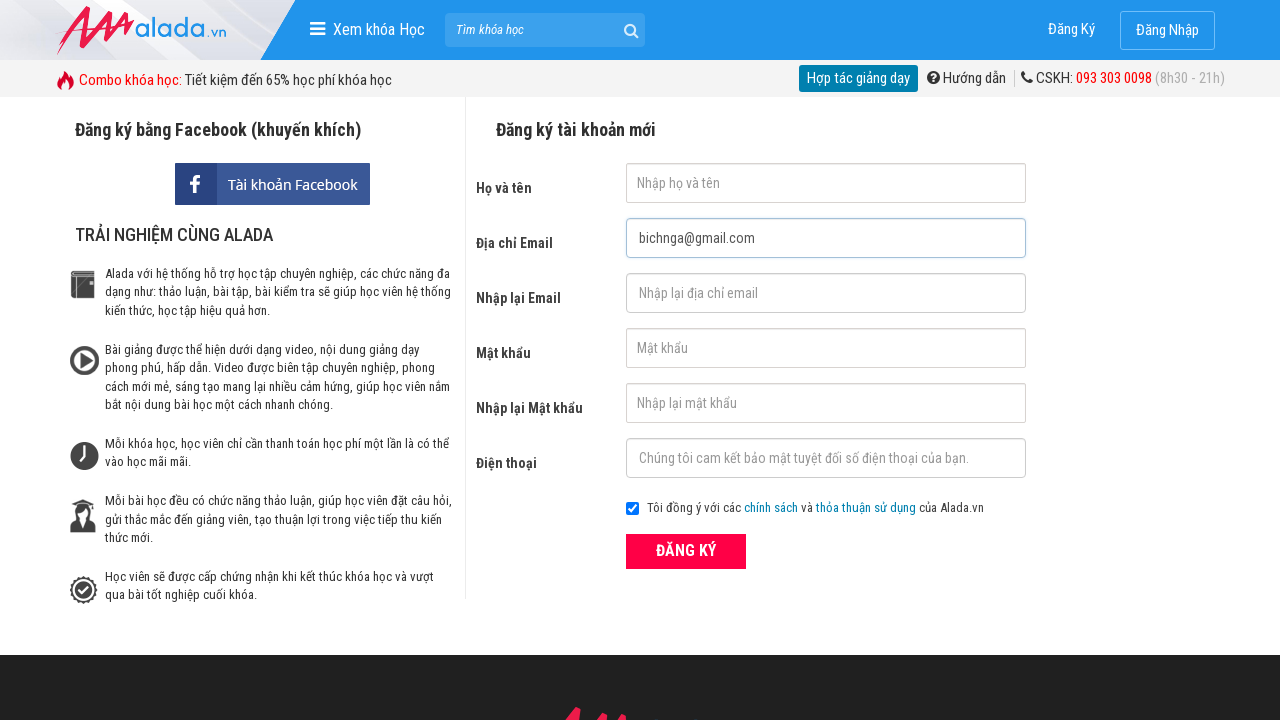

Filled confirm email field with mismatched email 'bichnga123@gmail.com' on #txtCEmail
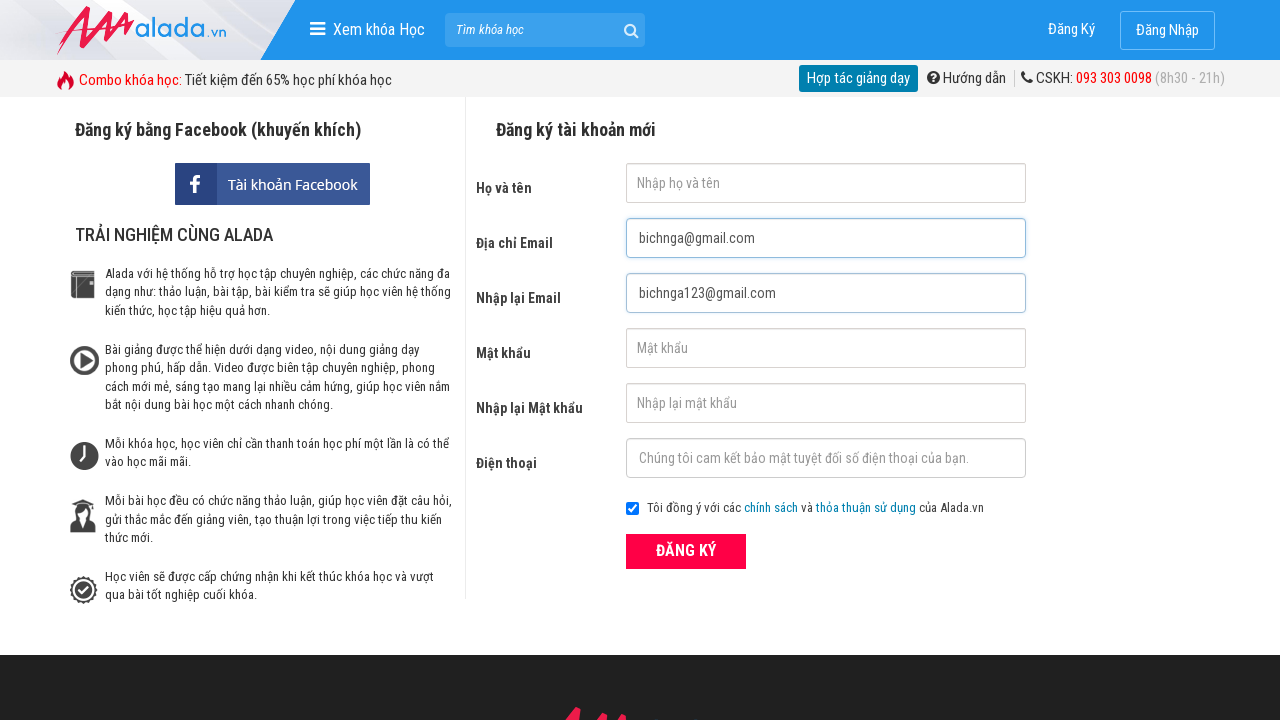

Clicked submit button to register at (686, 551) on button[type='submit']
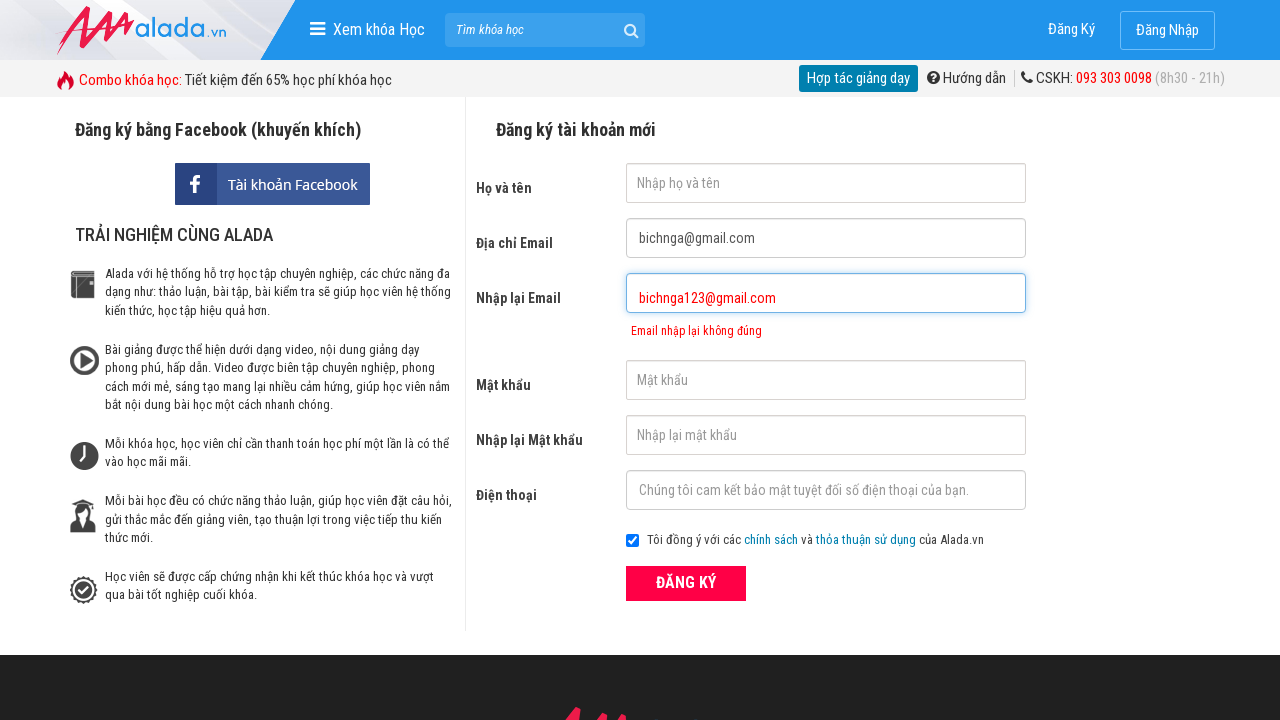

Email mismatch error message appeared
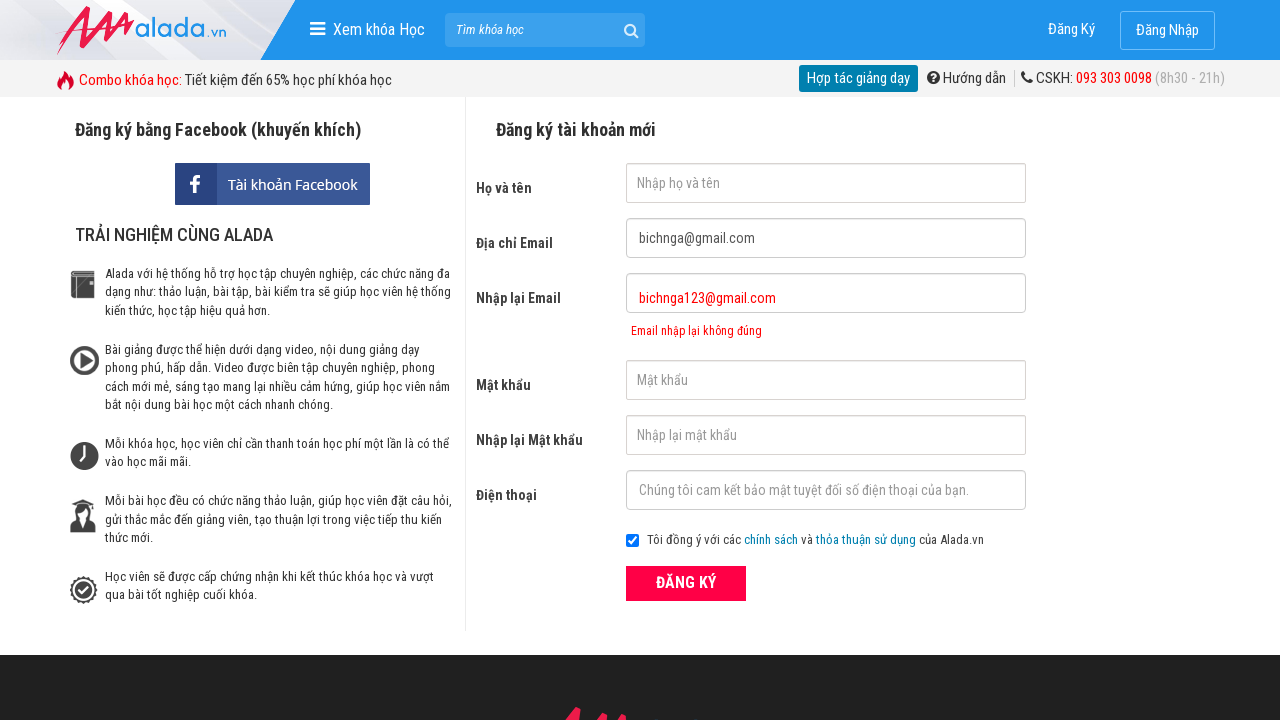

Verified error message 'Email nhập lại không đúng' is displayed
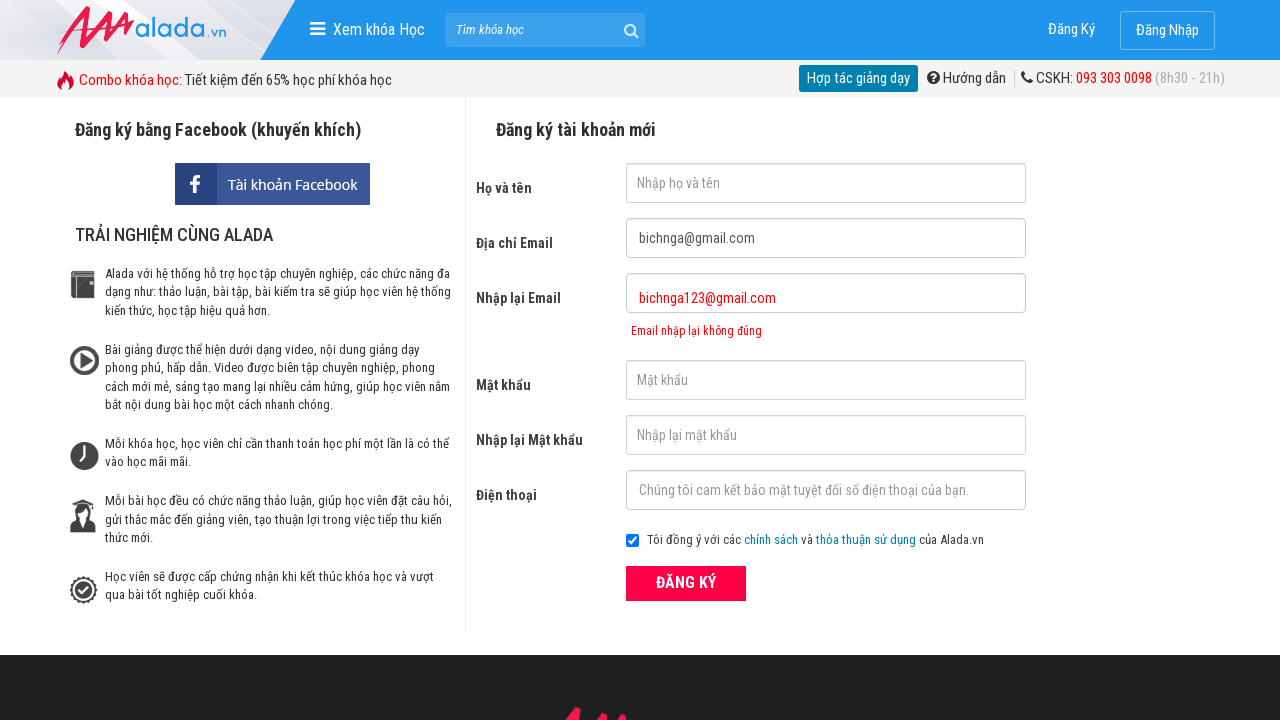

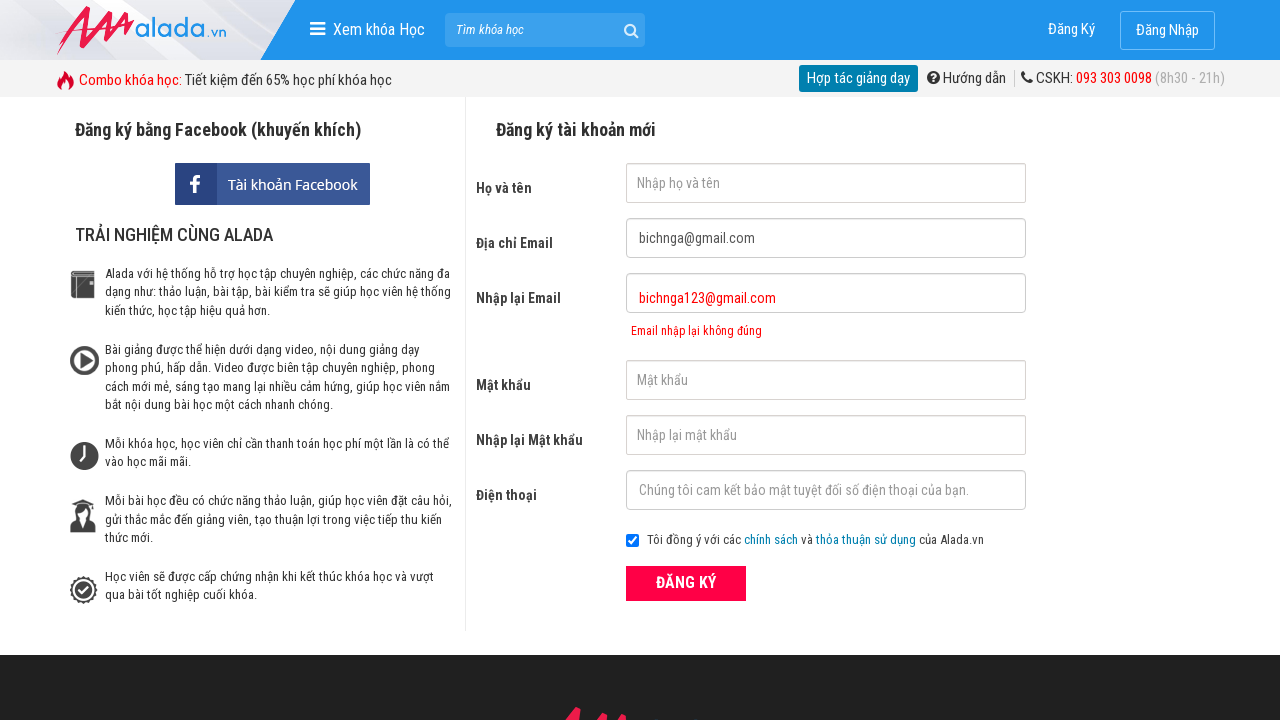